Tests interaction with elements inside an iframe

Starting URL: https://antoniotrindade.com.br/treinoautomacao/elementsweb.html

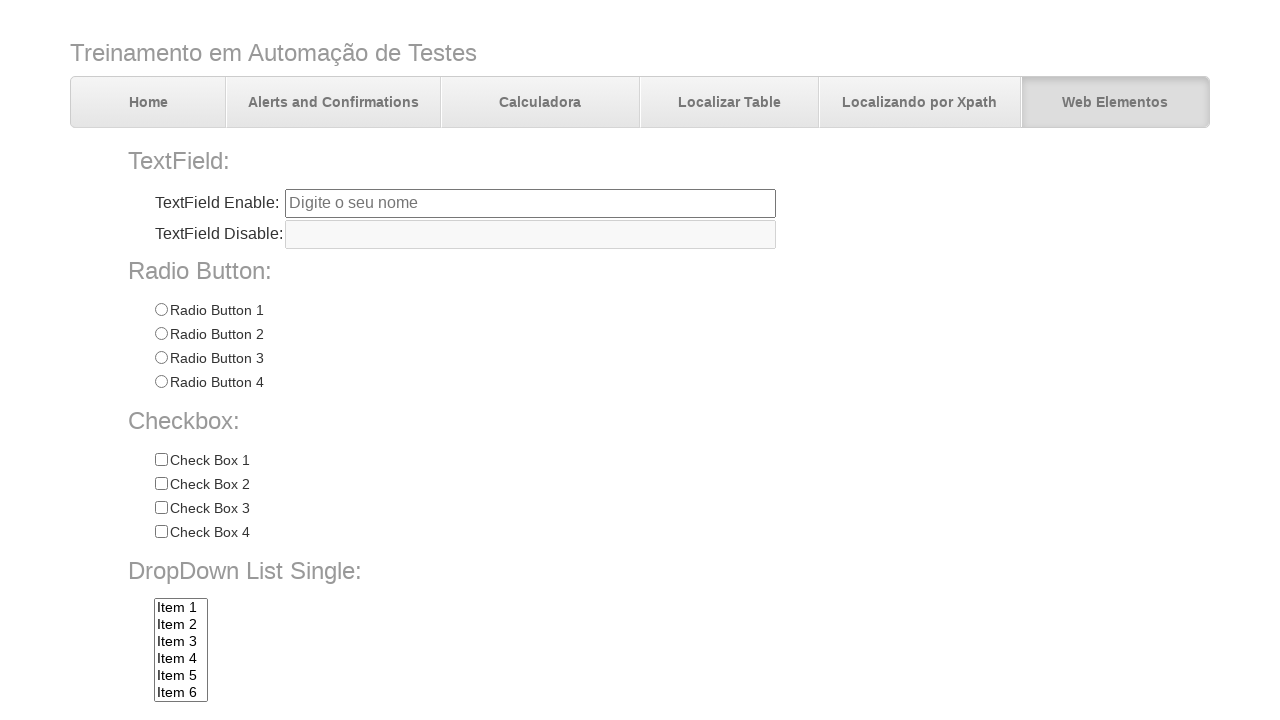

Located the first iframe on the page
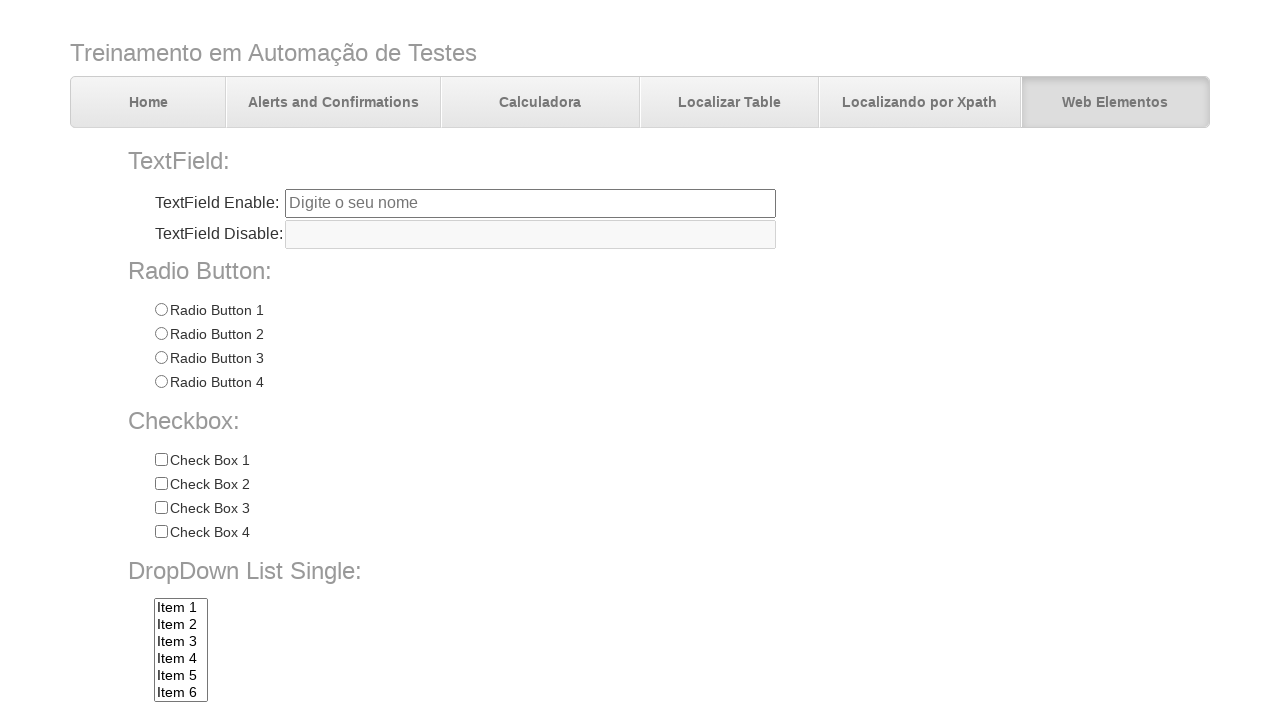

Filled text field inside iframe with 'Automação de teste' on iframe >> nth=0 >> internal:control=enter-frame >> #tfiframe
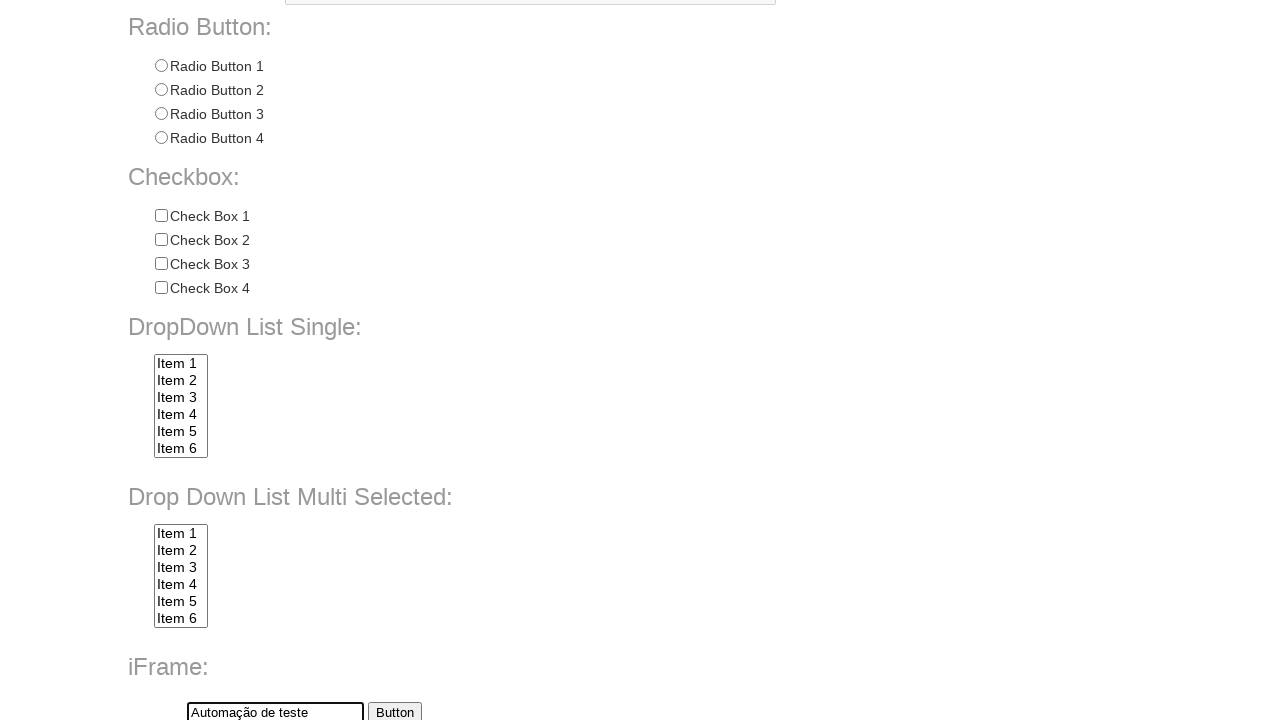

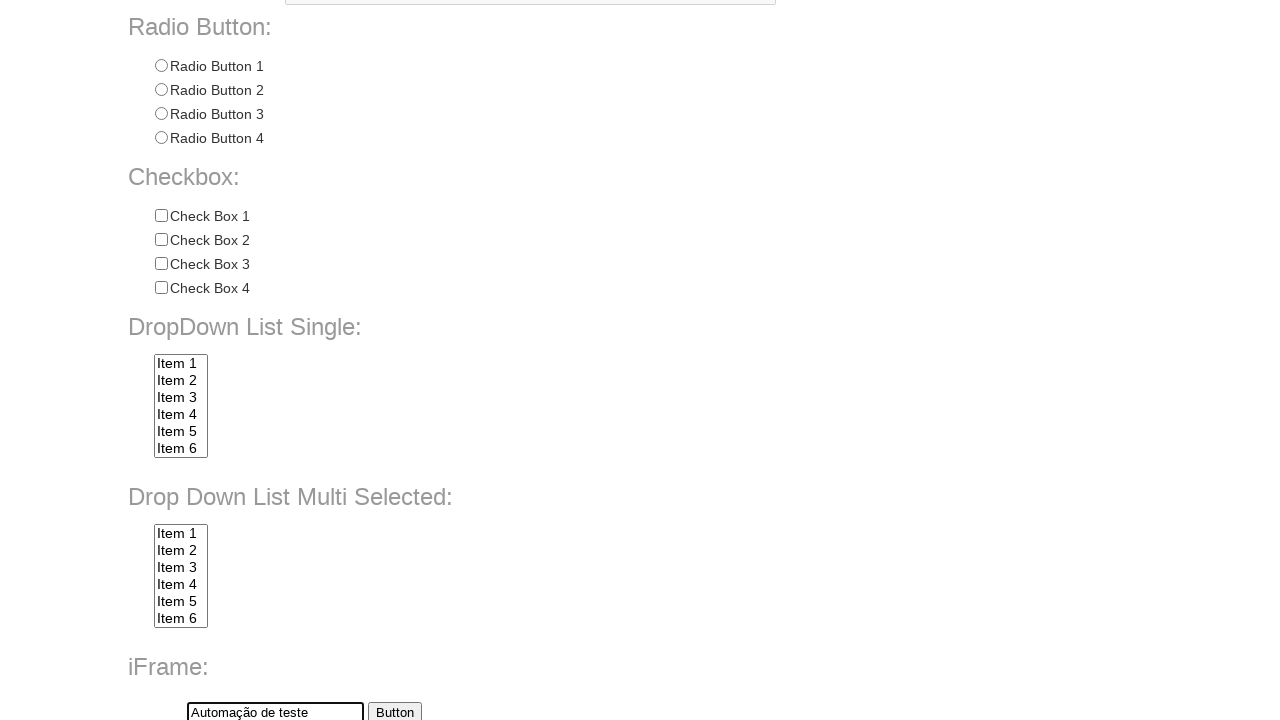